Tests JavaScript confirm dialog by clicking the confirm button and accepting it

Starting URL: https://the-internet.herokuapp.com/javascript_alerts

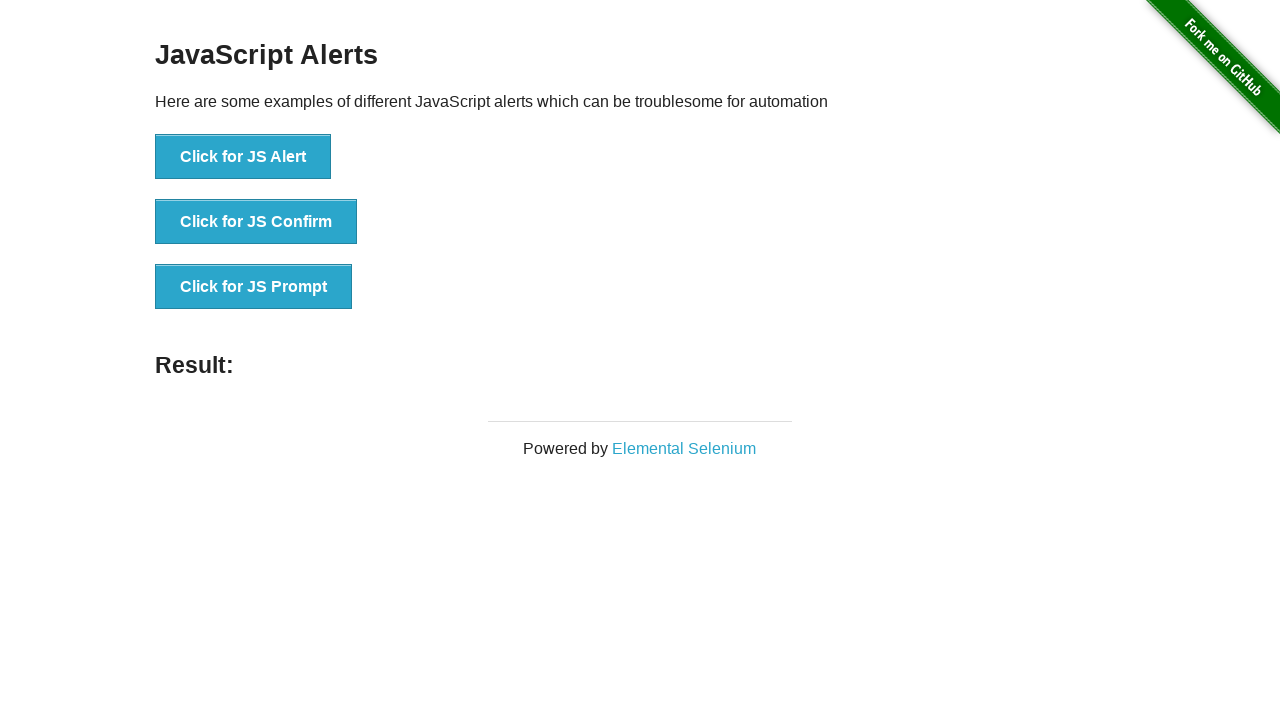

Clicked button to trigger JavaScript confirm dialog at (256, 222) on button:has-text('Click for JS Confirm')
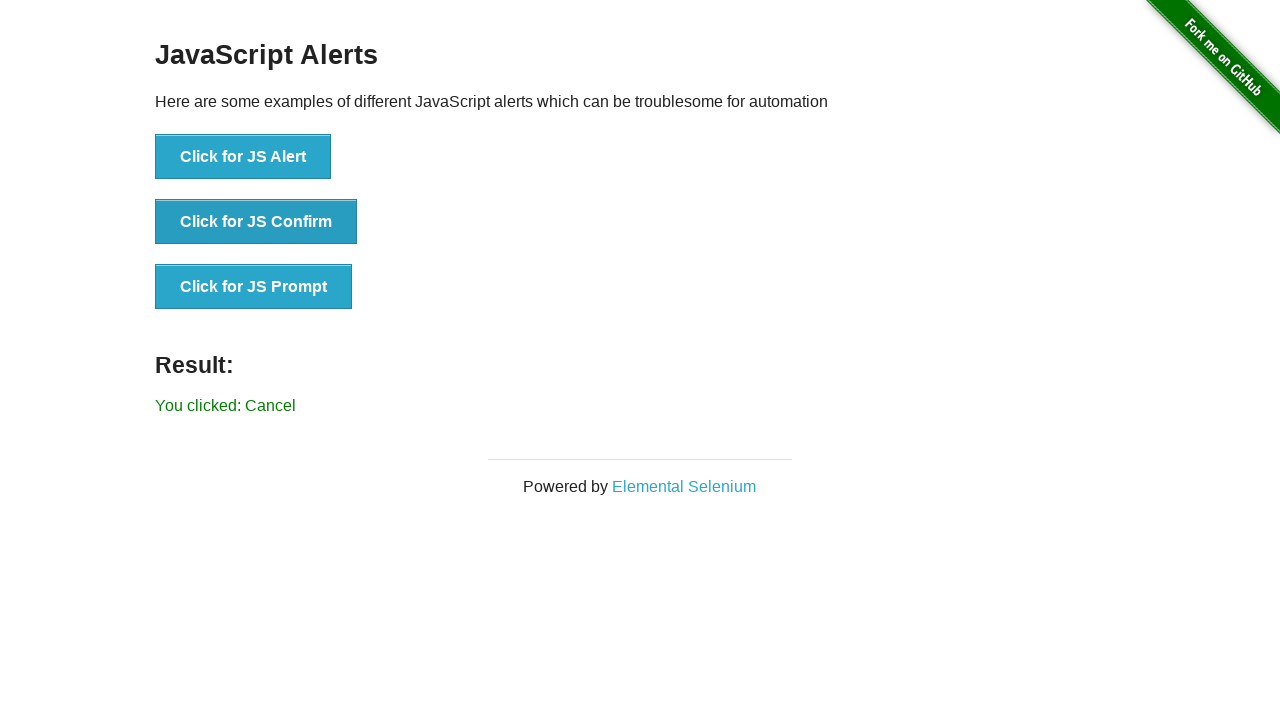

Set up dialog handler to accept confirm dialog
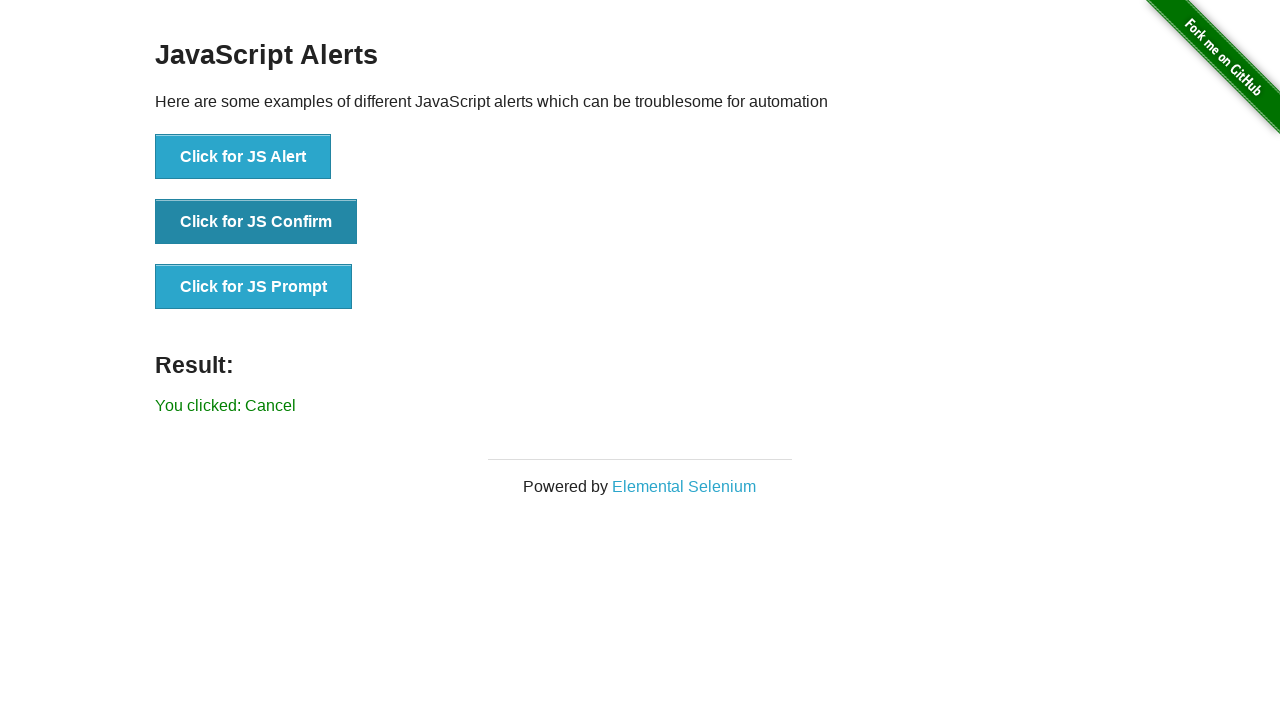

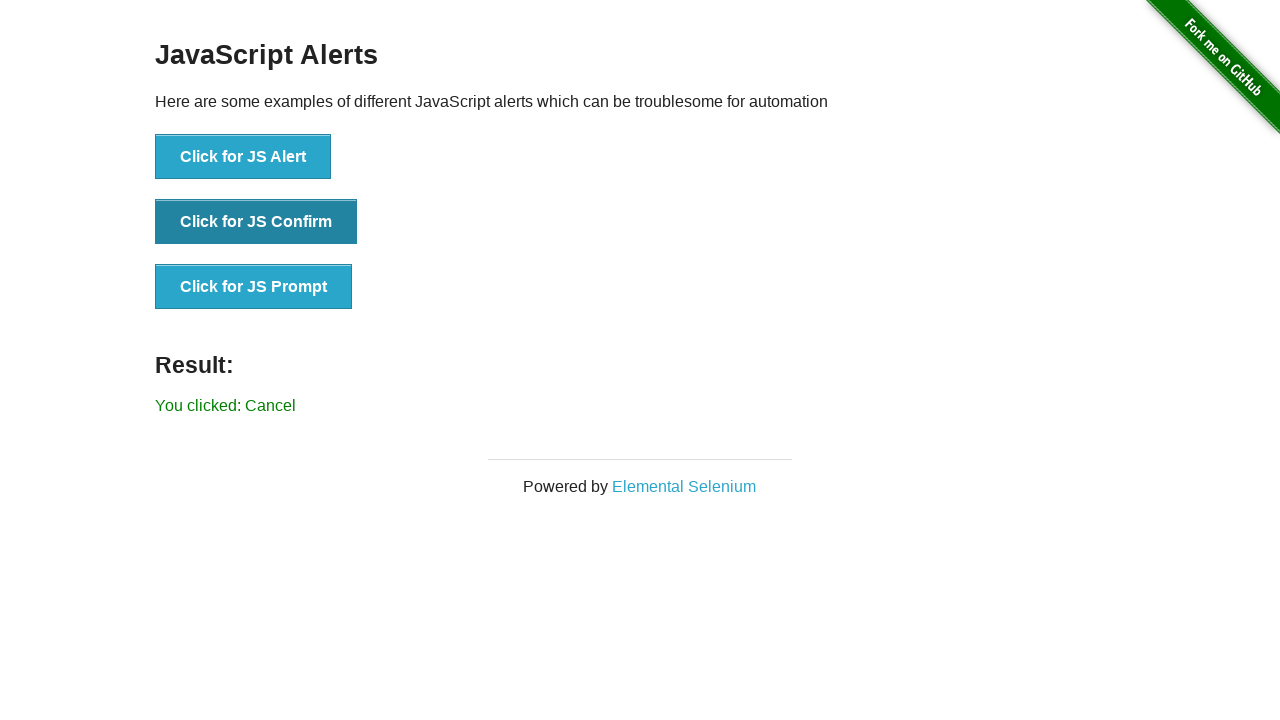